Tests click and hold functionality to select a range of elements by dragging from one element to another

Starting URL: https://automationfc.github.io/jquery-selectable/

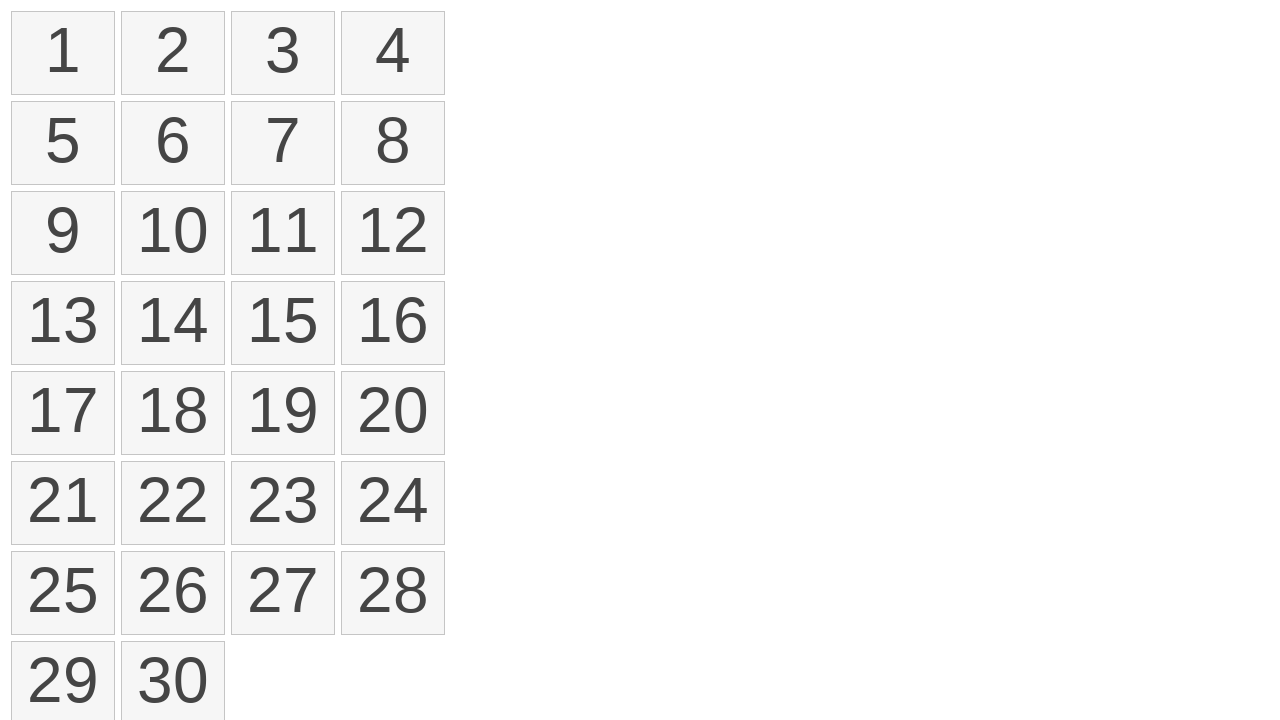

Located all list items in selectable list
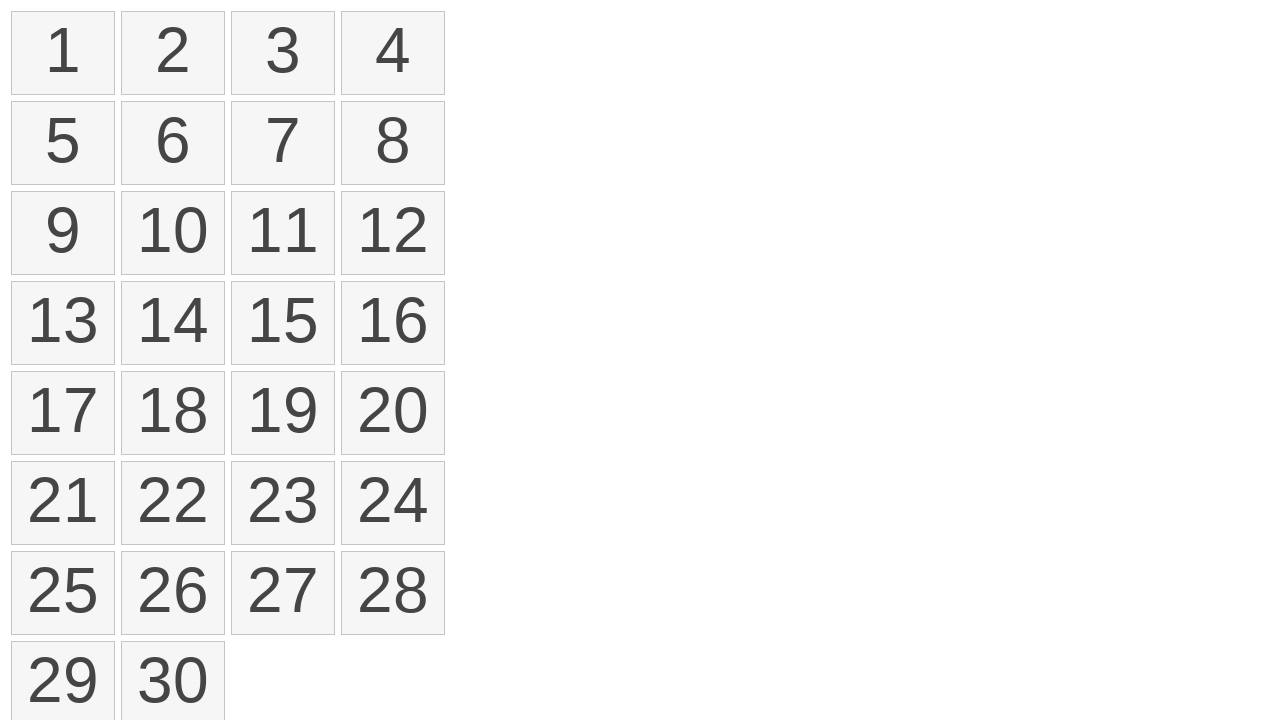

Selected first item for drag operation
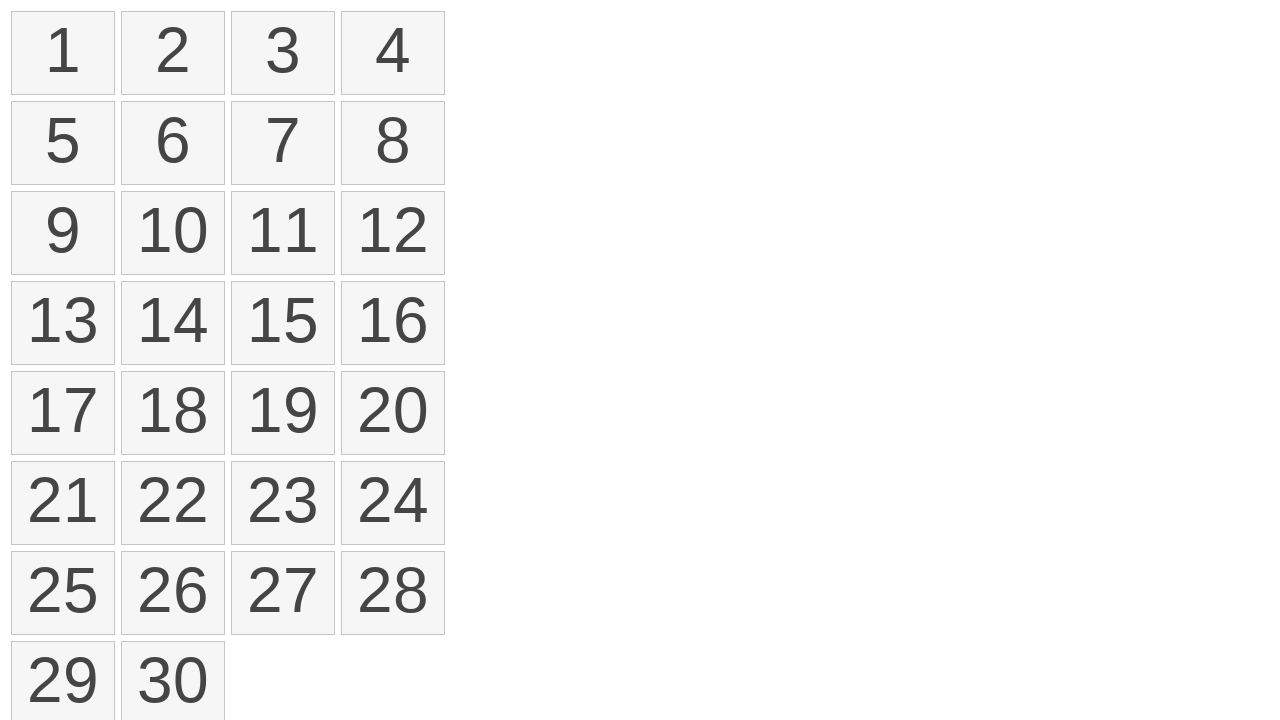

Selected fourth item as drag target
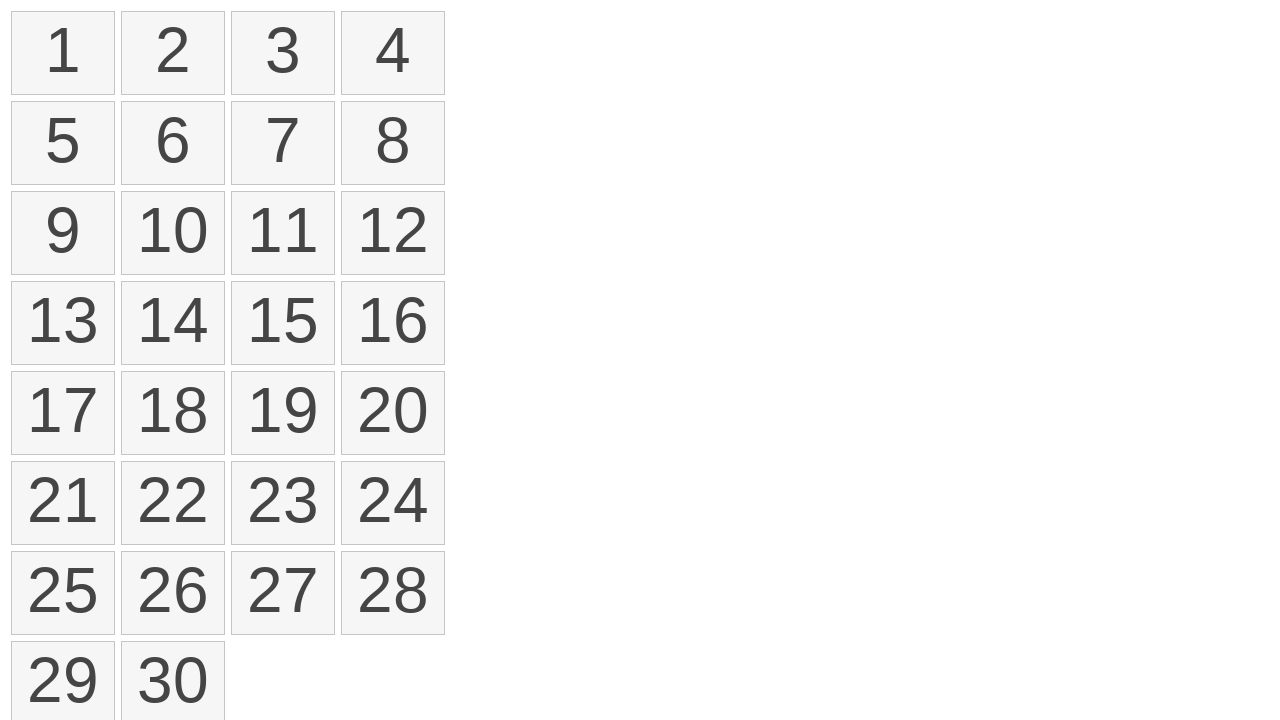

Dragged from first item to fourth item to select range at (393, 53)
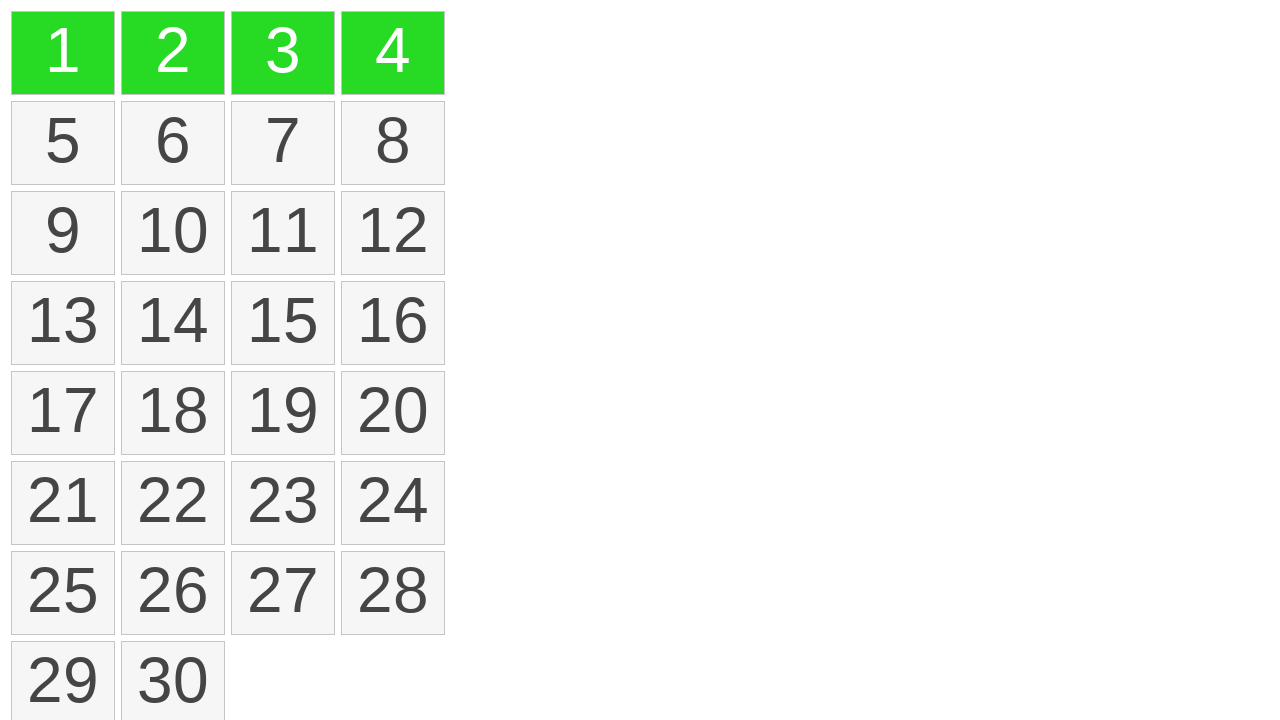

Located all selected items with ui-selected class
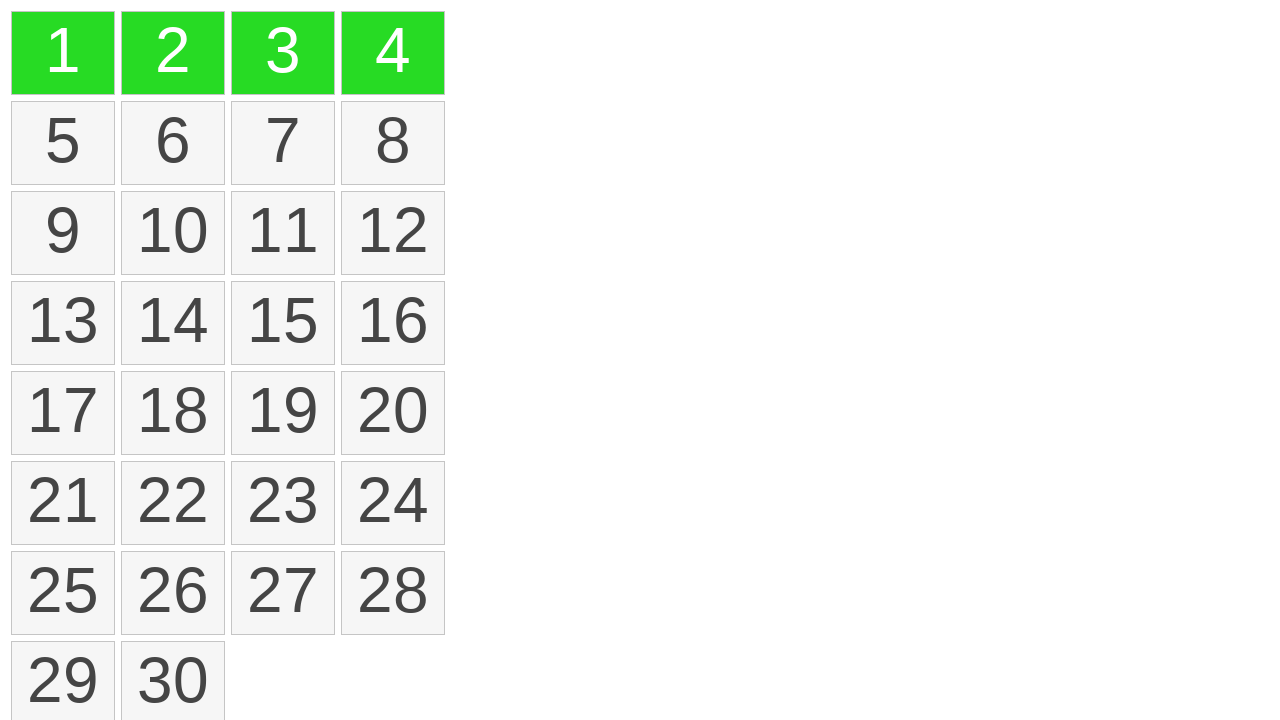

Verified that exactly 4 items are selected
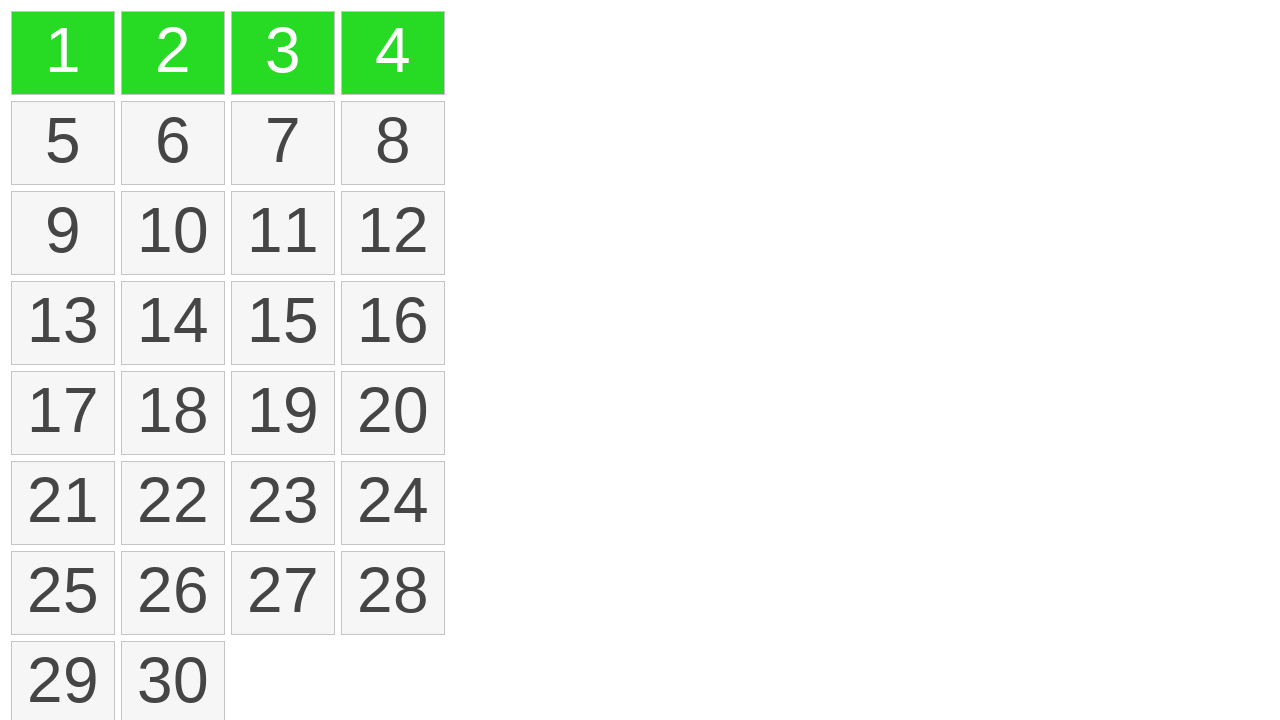

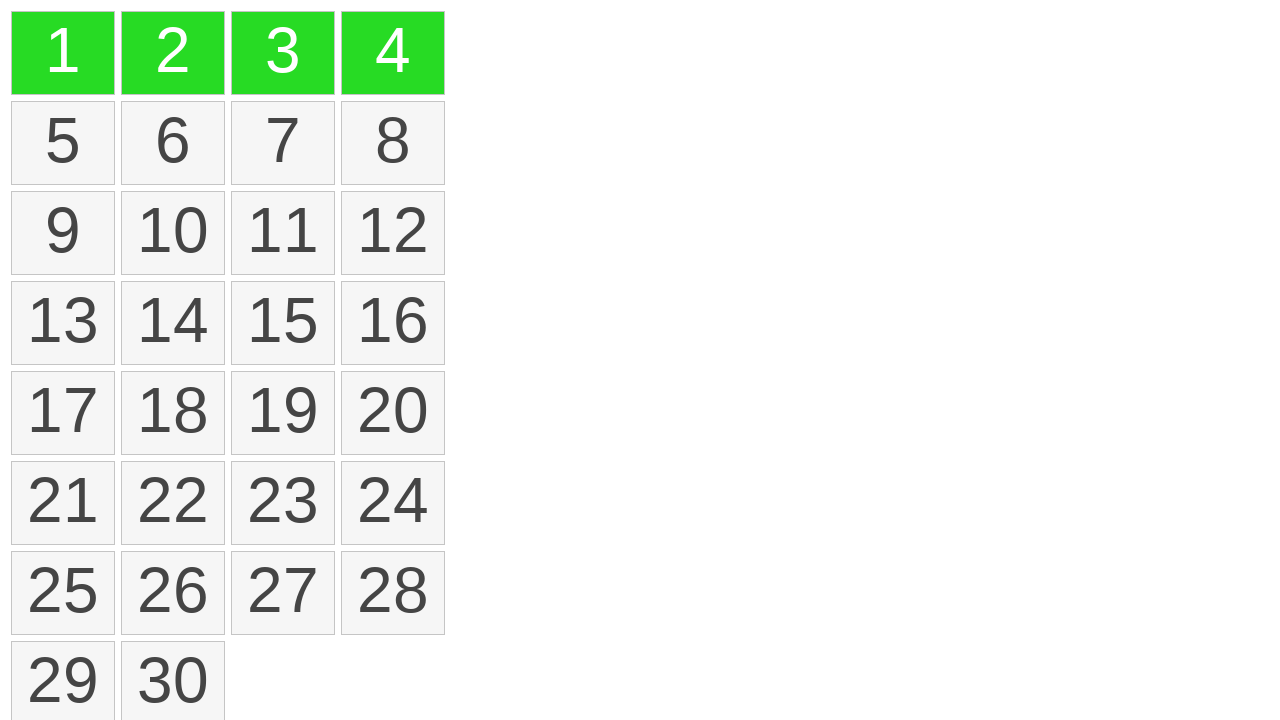